Tests mathematical addition functionality on a calculator demo page by entering two numbers, selecting the addition operator, and verifying the result

Starting URL: https://juliemr.github.io/protractor-demo/

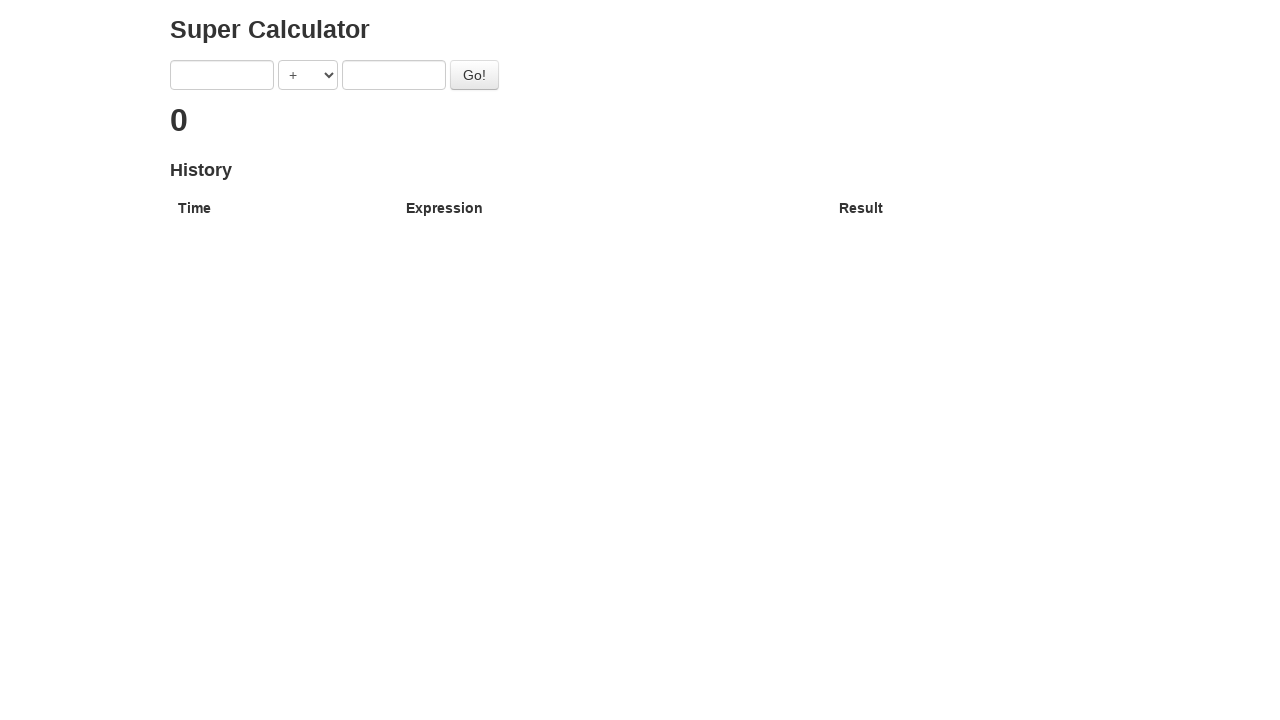

Navigated to calculator demo page
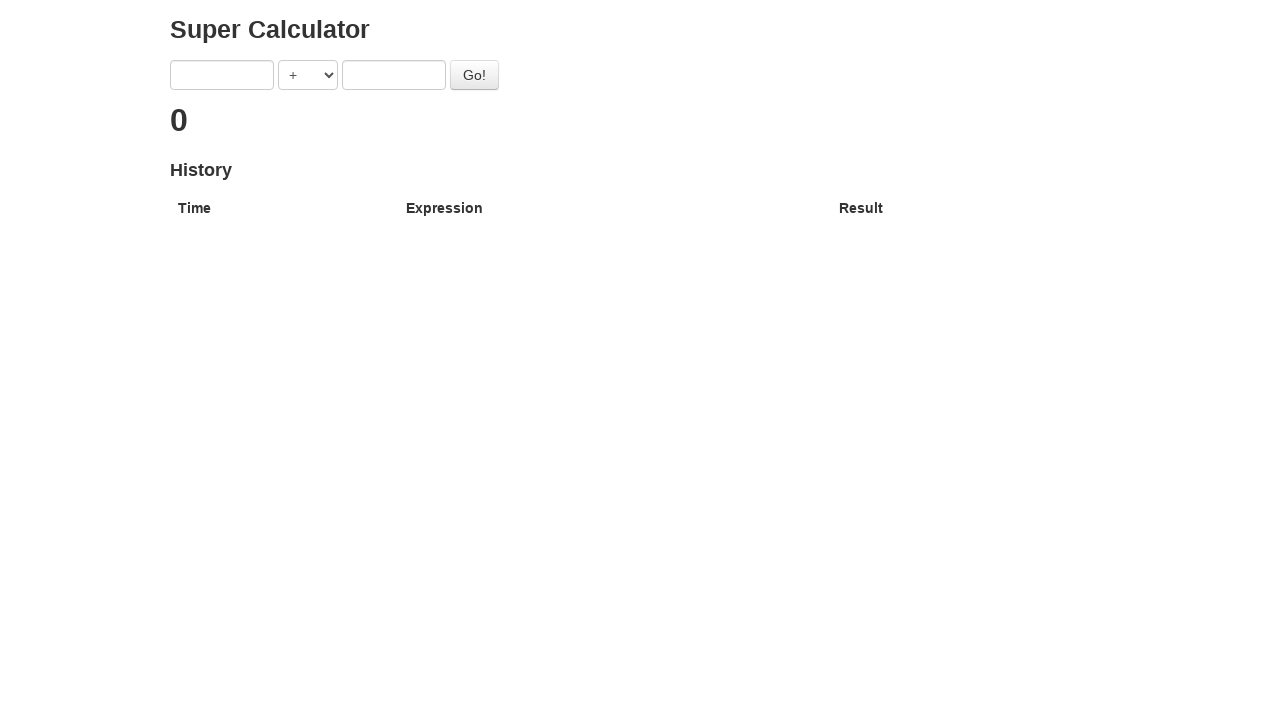

Entered first number: 10 on input[ng-model='first']
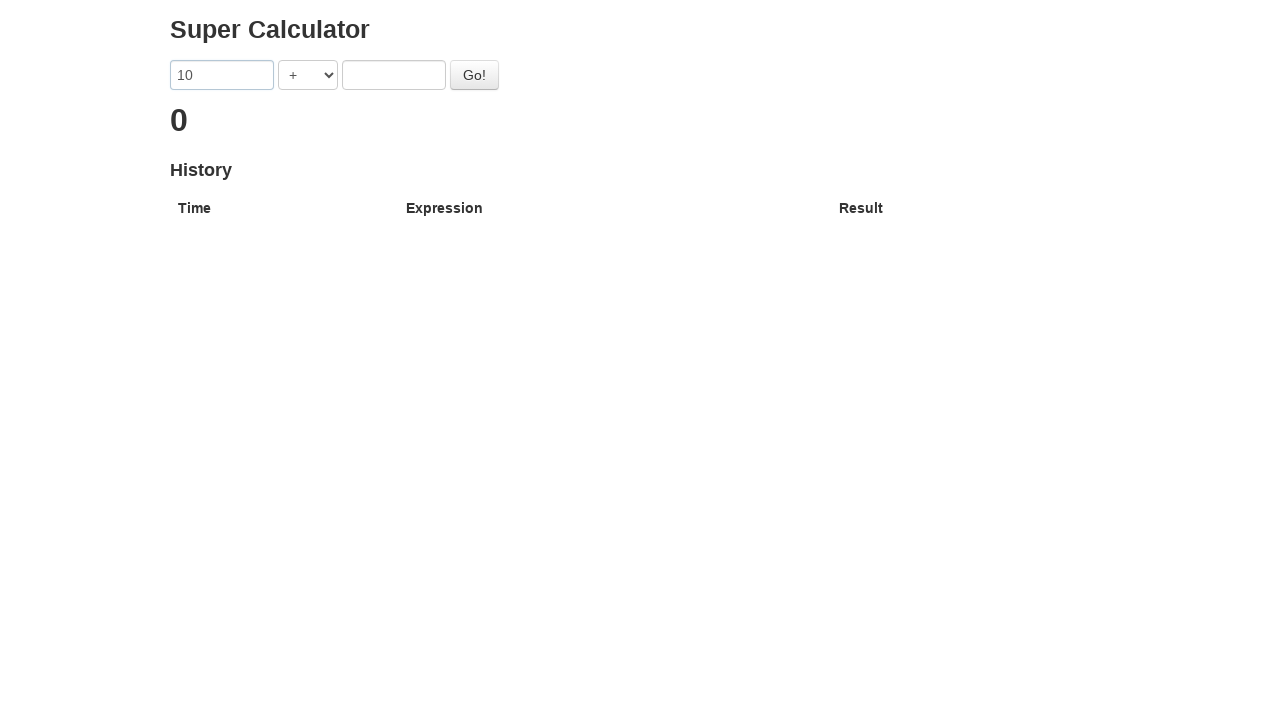

Clicked on operator dropdown at (308, 75) on select[ng-model='operator']
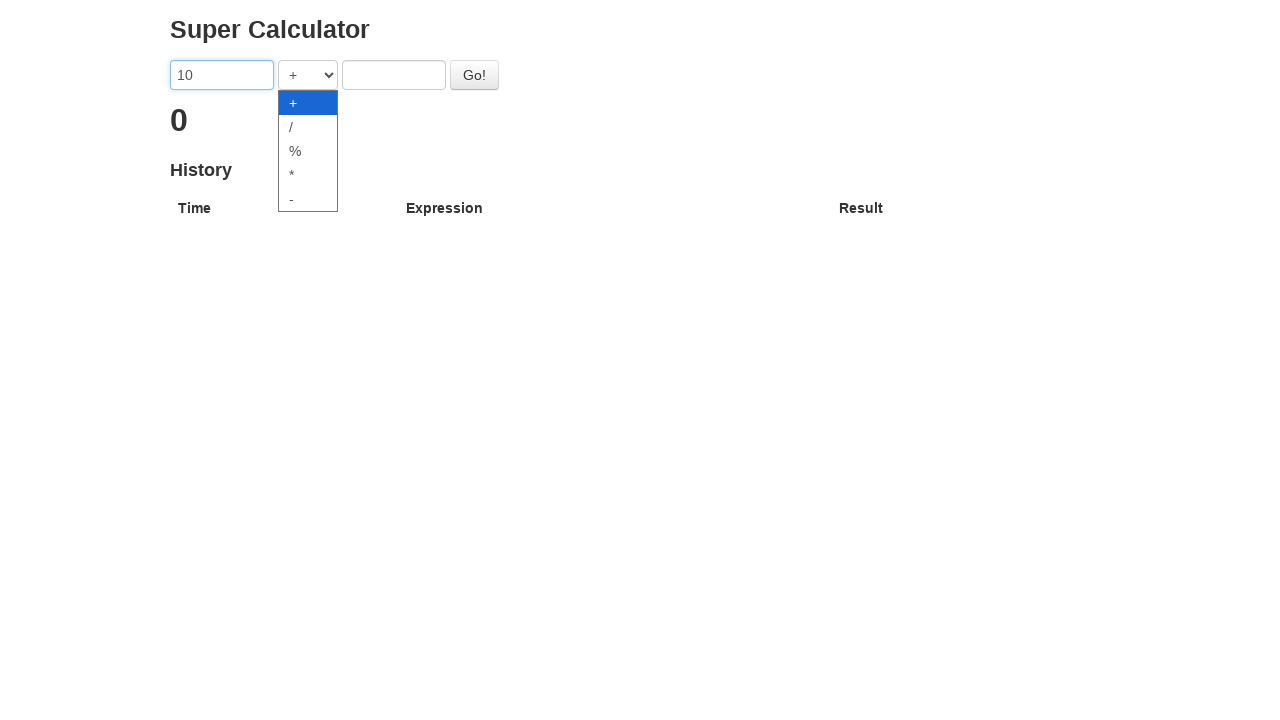

Selected ADDITION operator on select[ng-model='operator']
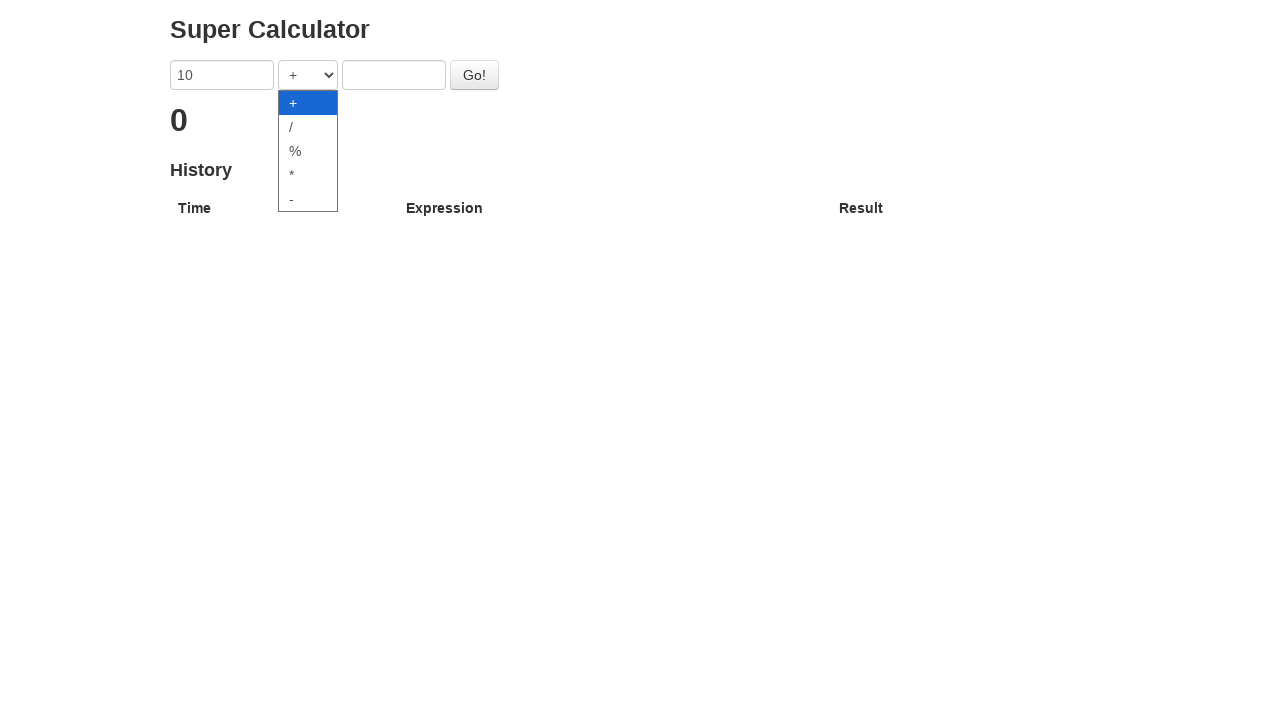

Entered second number: 20 on input[ng-model='second']
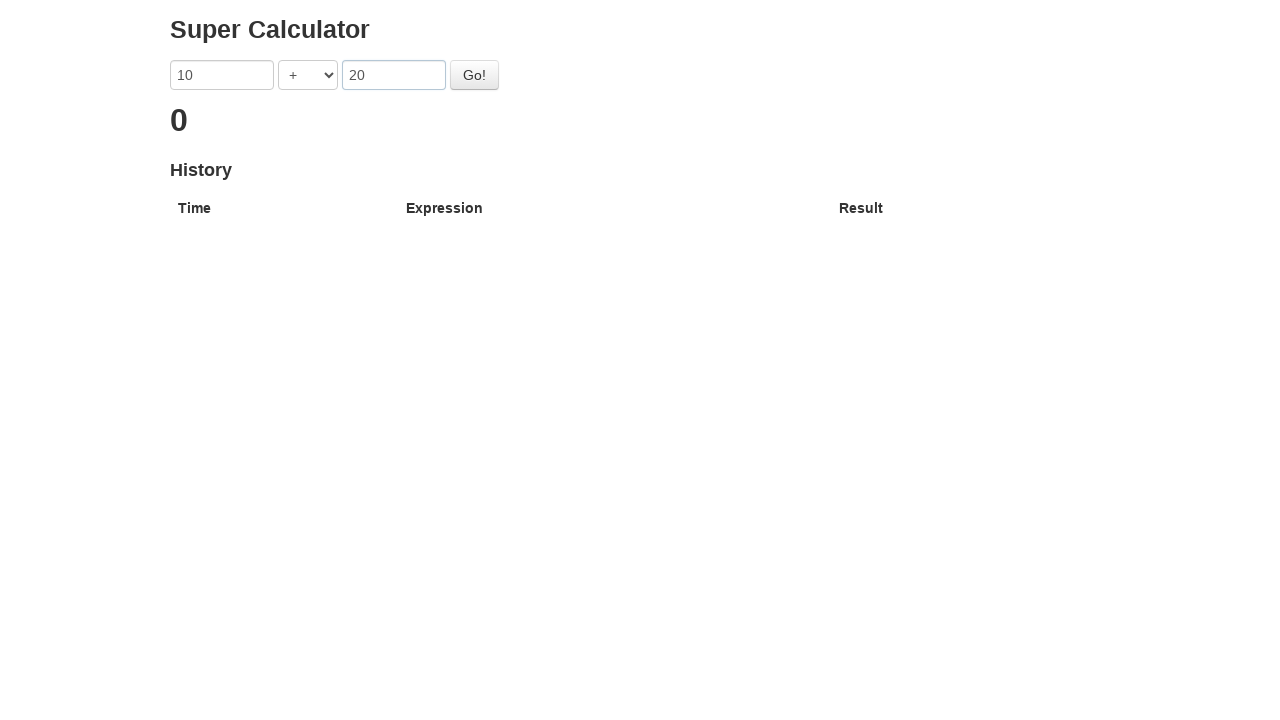

Clicked Go button to perform calculation at (474, 75) on #gobutton
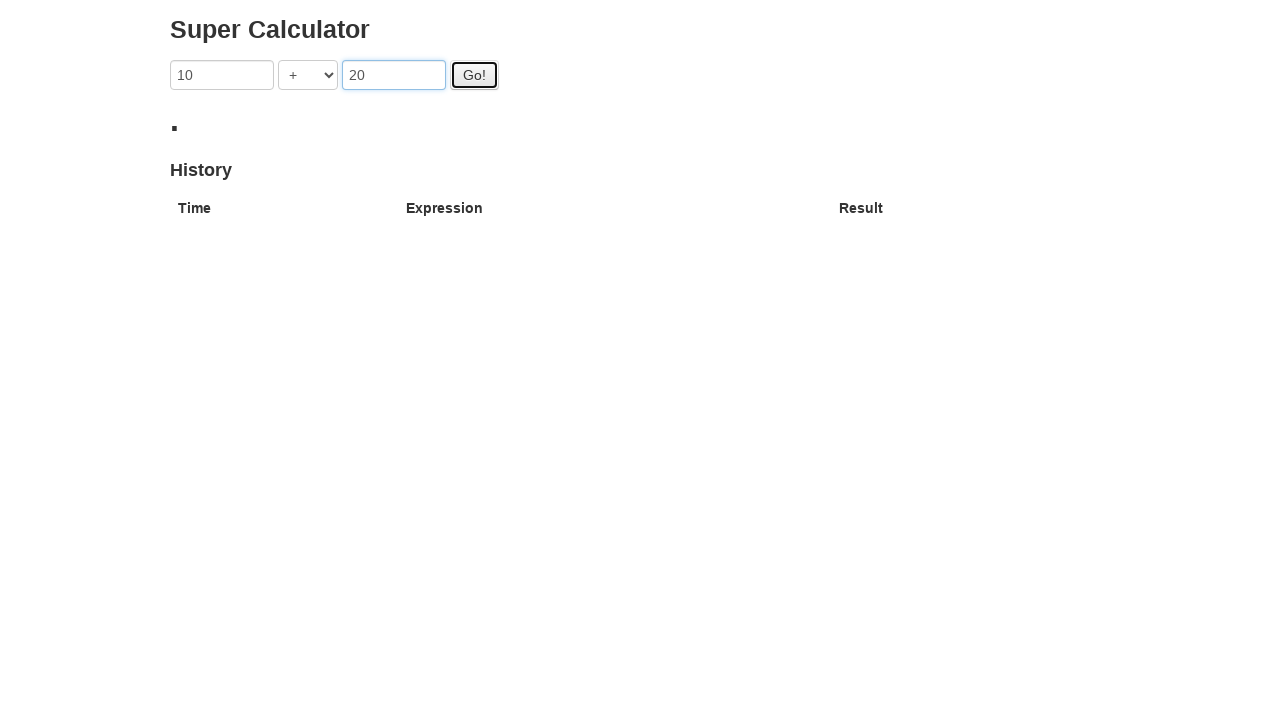

Verified calculation result displays 30
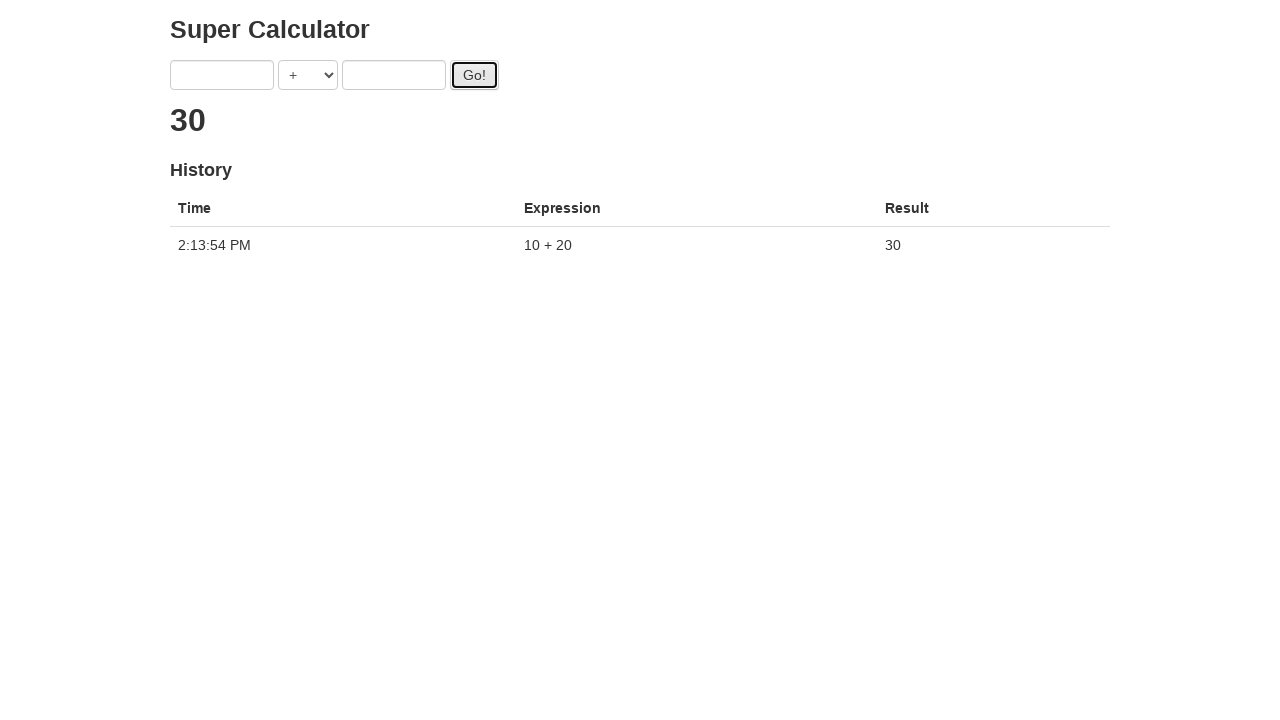

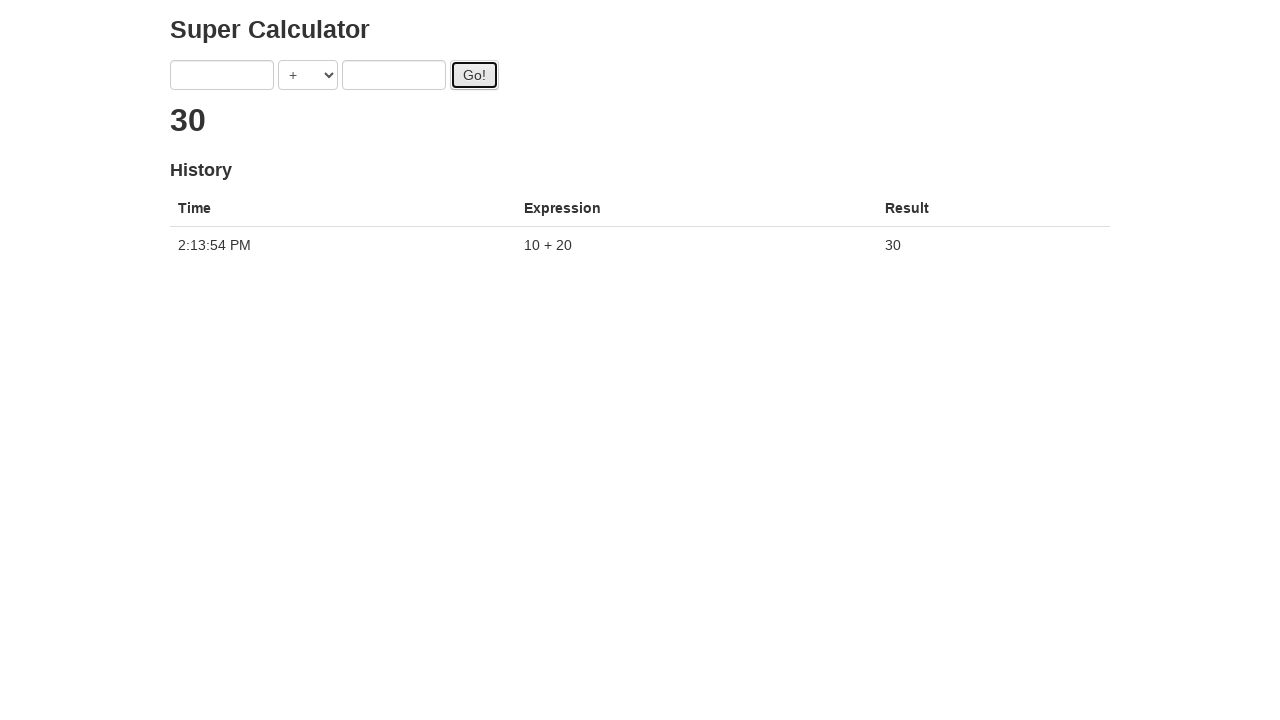